Tests radio button default states on a math problem page, verifying that the people radio button is selected by default and the robots radio button is not

Starting URL: http://suninjuly.github.io/math.html

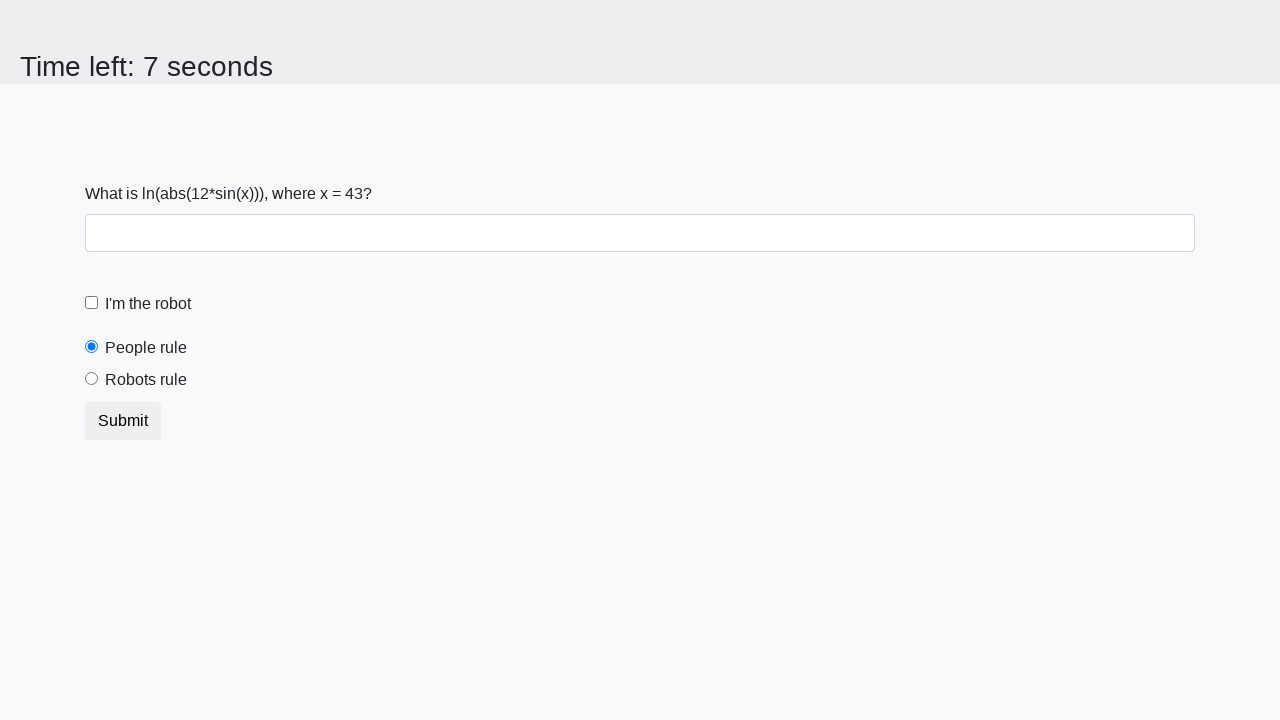

Navigated to math problem page
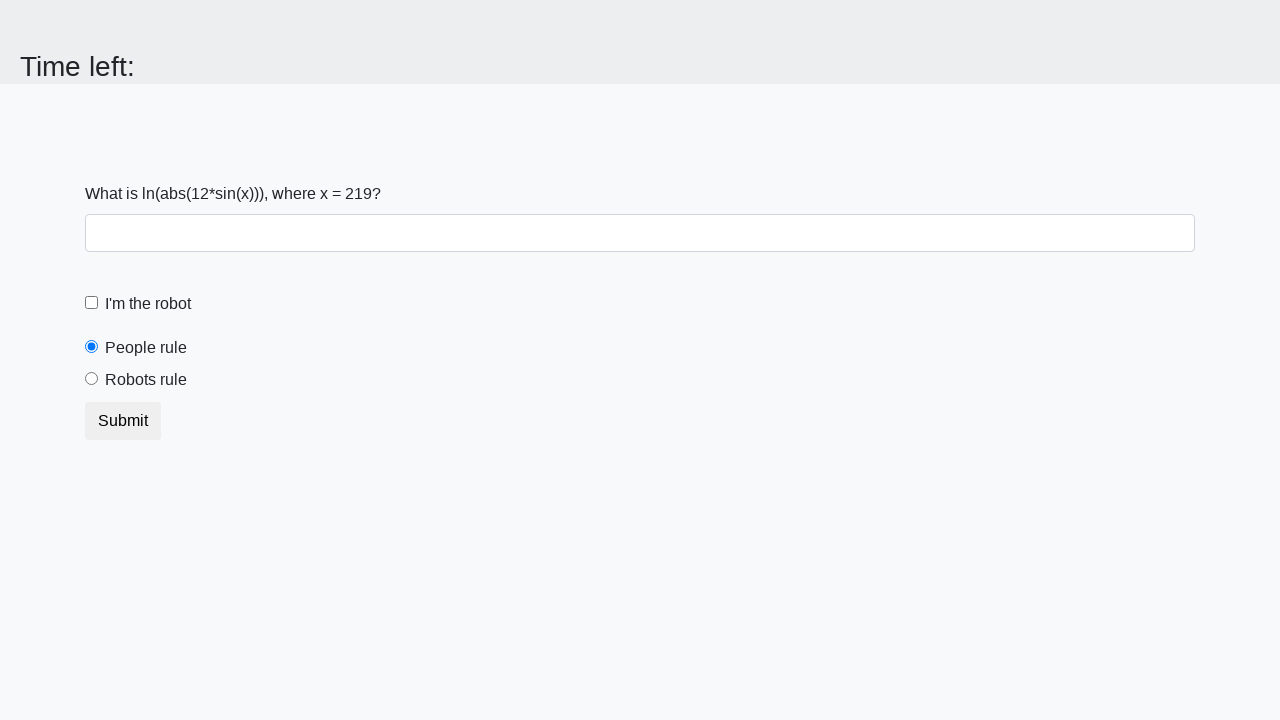

Located people radio button
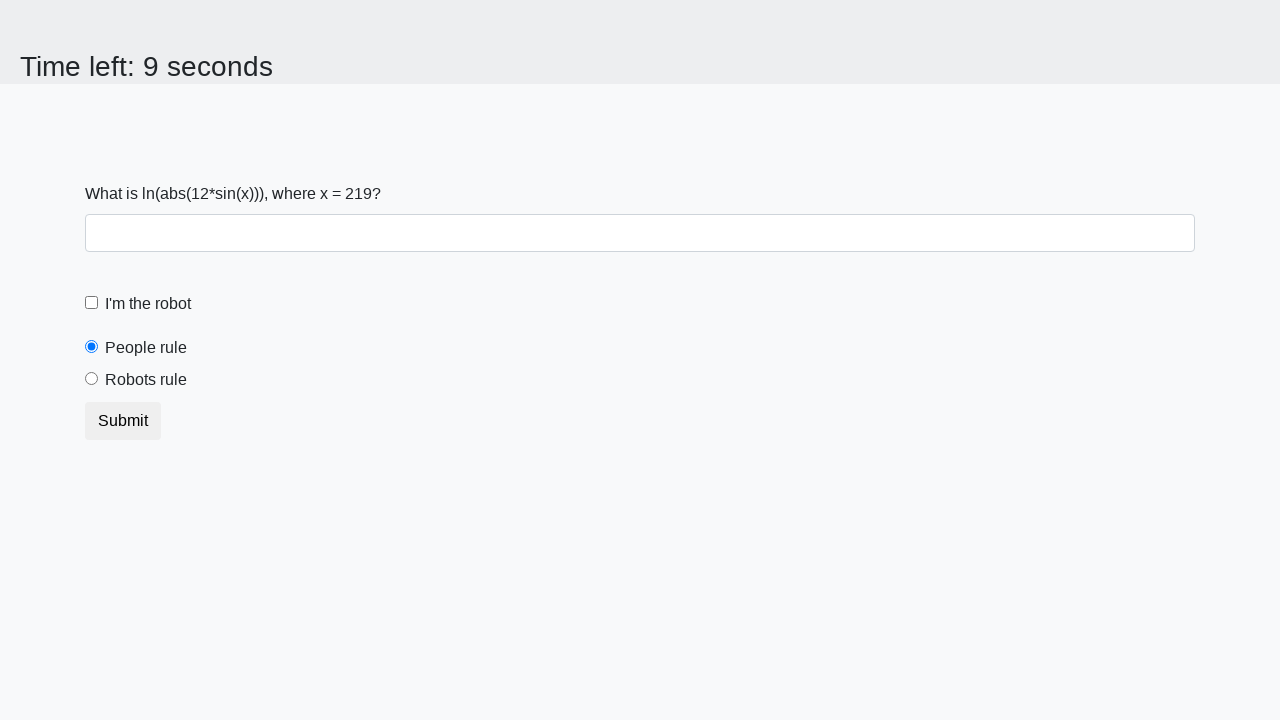

Retrieved checked attribute from people radio button
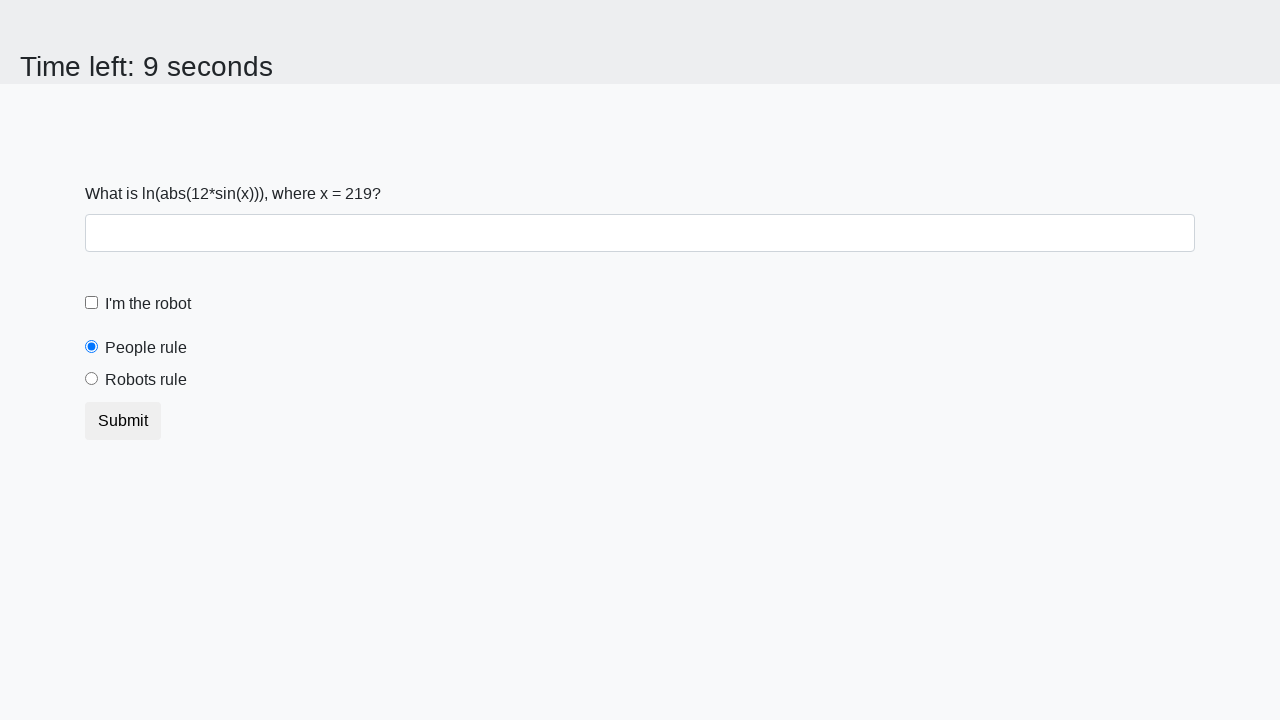

Verified people radio button is selected by default
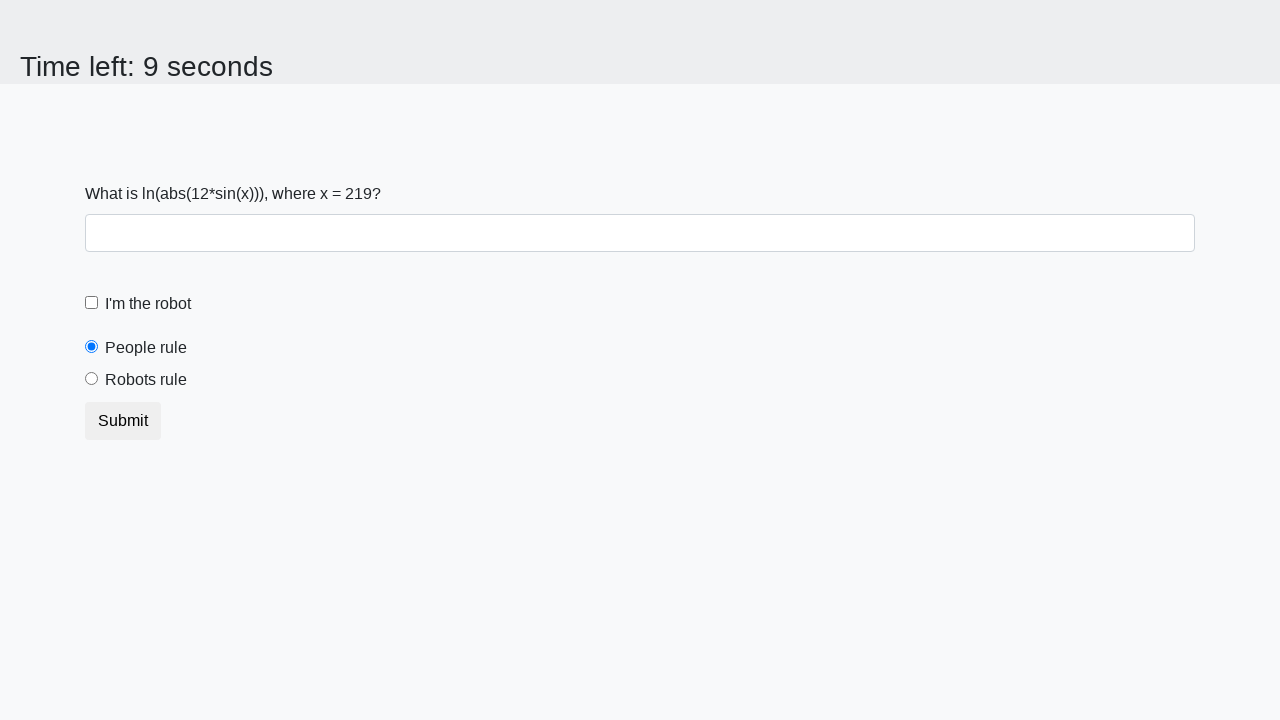

Located robots radio button
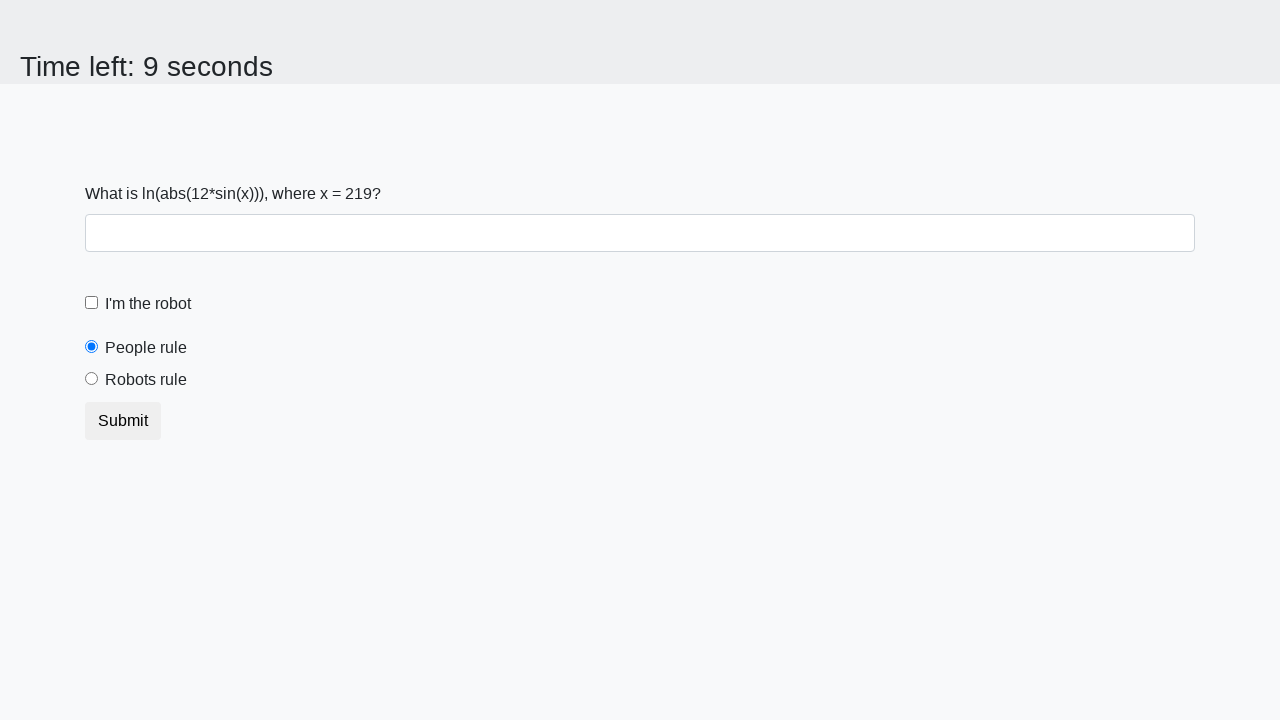

Retrieved checked attribute from robots radio button
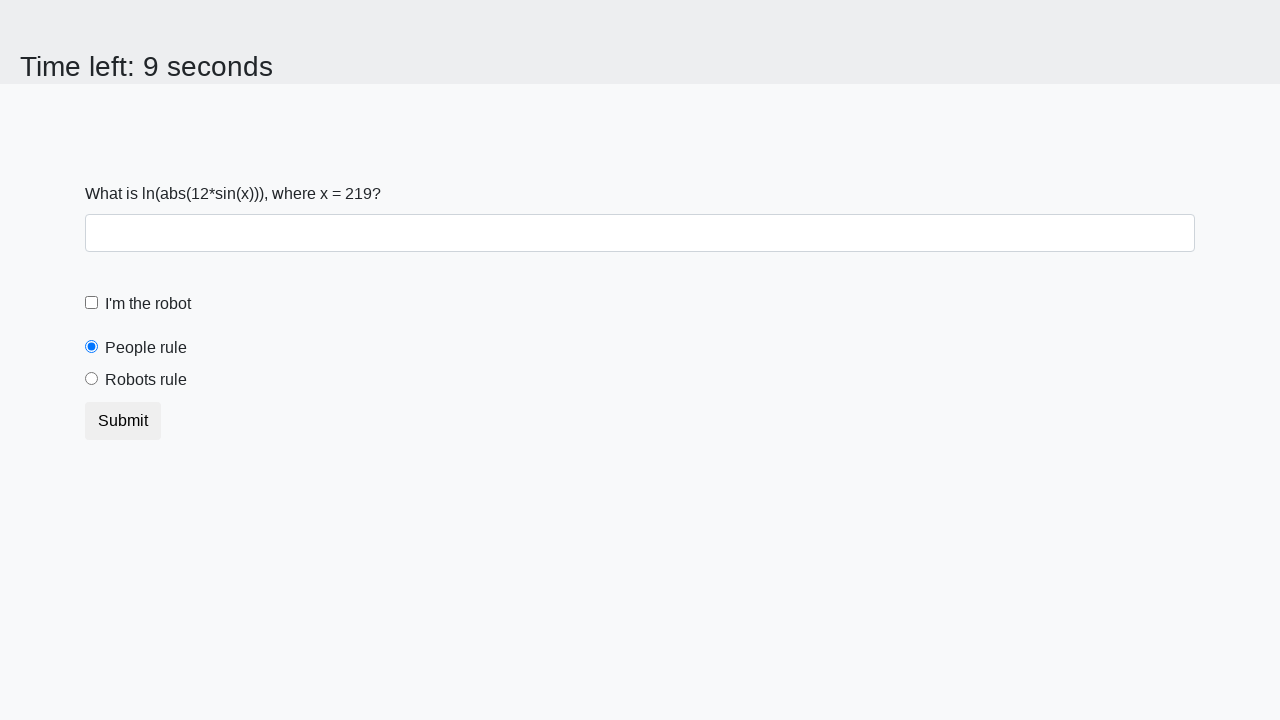

Verified robots radio button is not selected by default
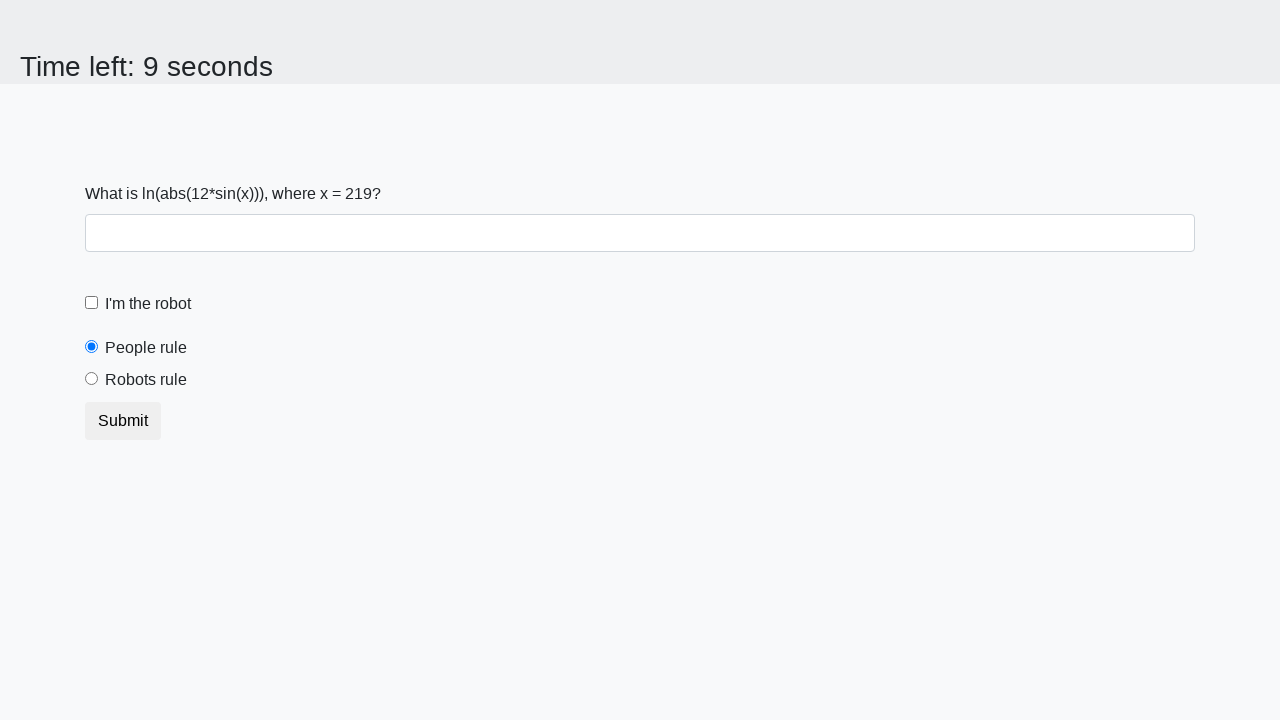

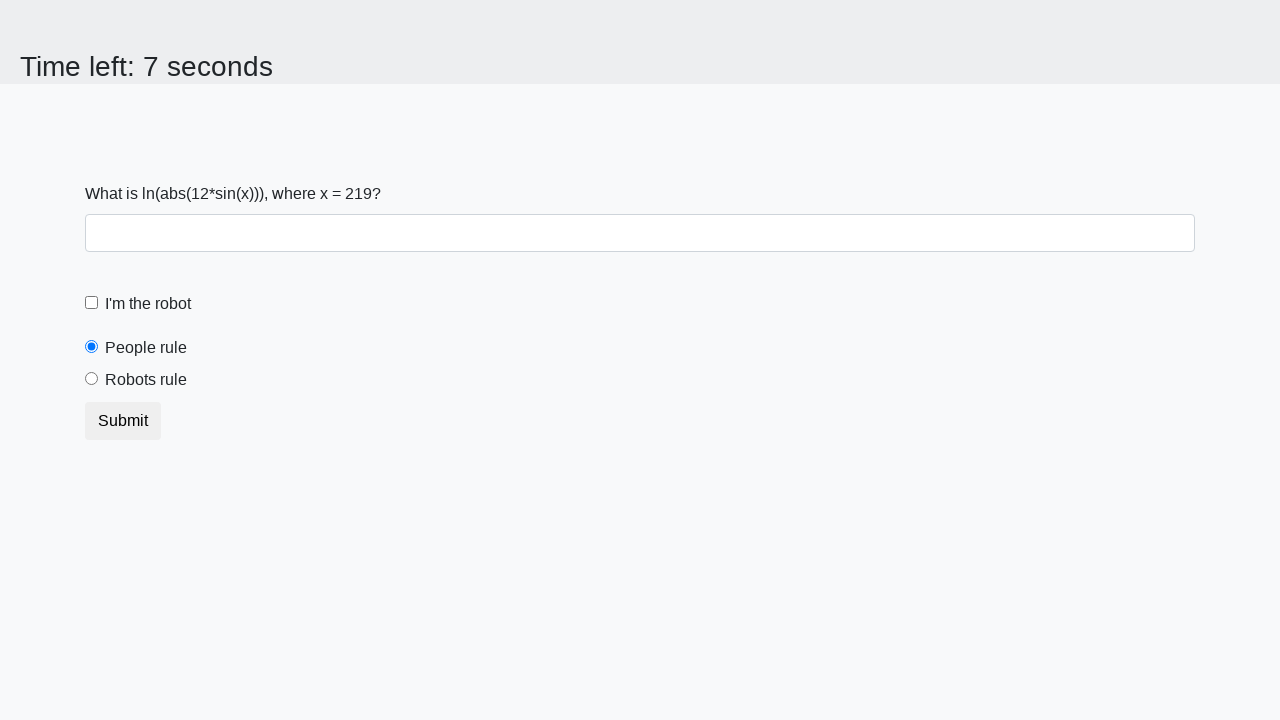